Tests the text input functionality on UI Testing Playground by entering text in an input field and clicking a button to verify the button text updates accordingly

Starting URL: http://uitestingplayground.com/textinput

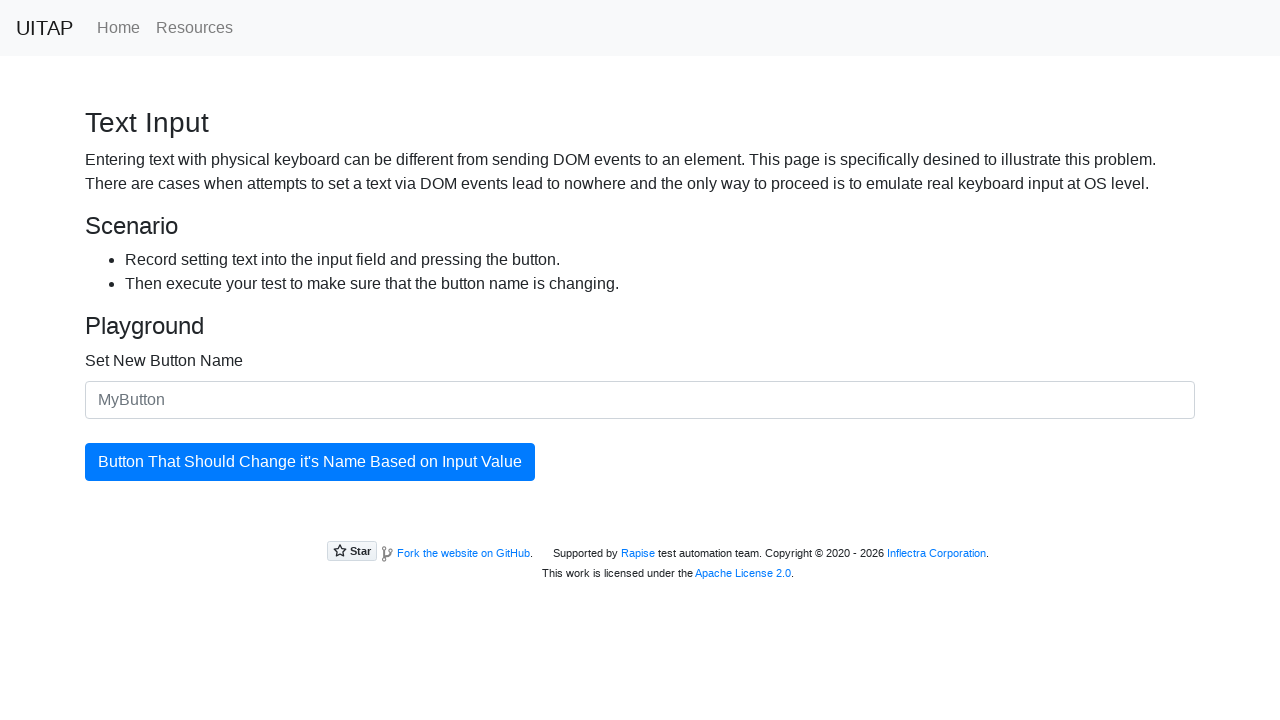

Filled input field with 'SkyPro' on #newButtonName
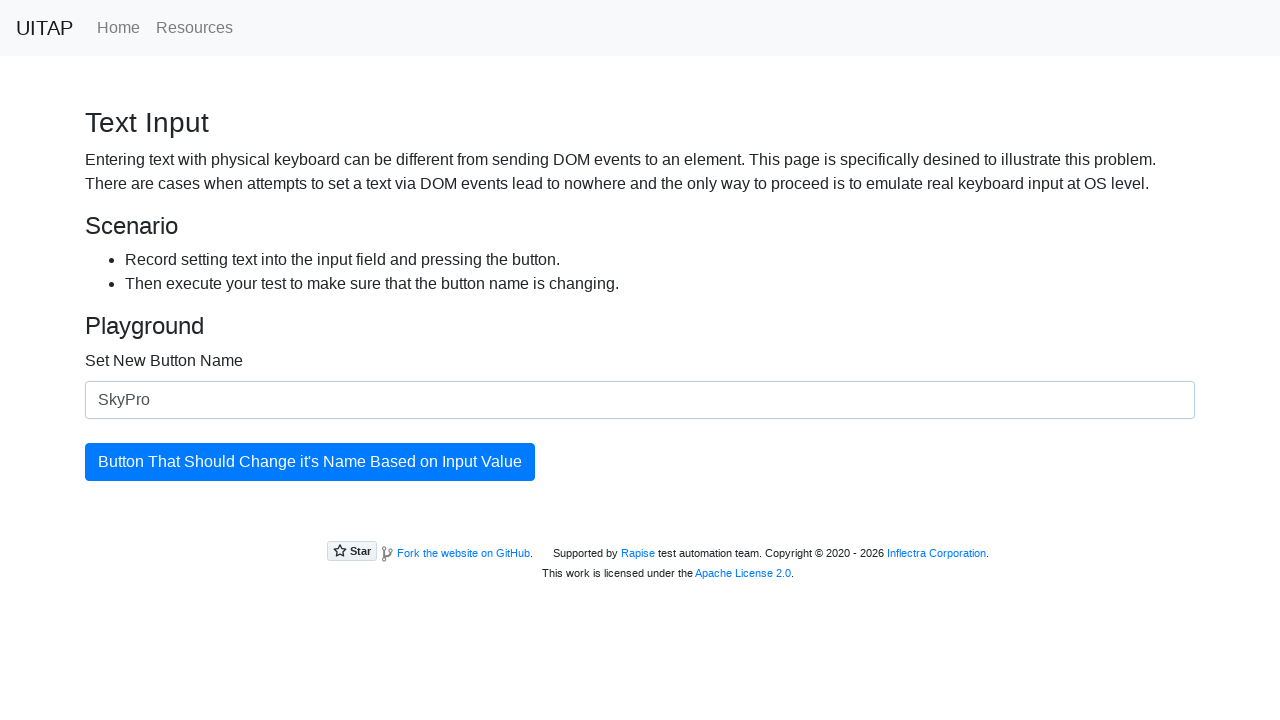

Clicked the button to update its text at (310, 462) on #updatingButton
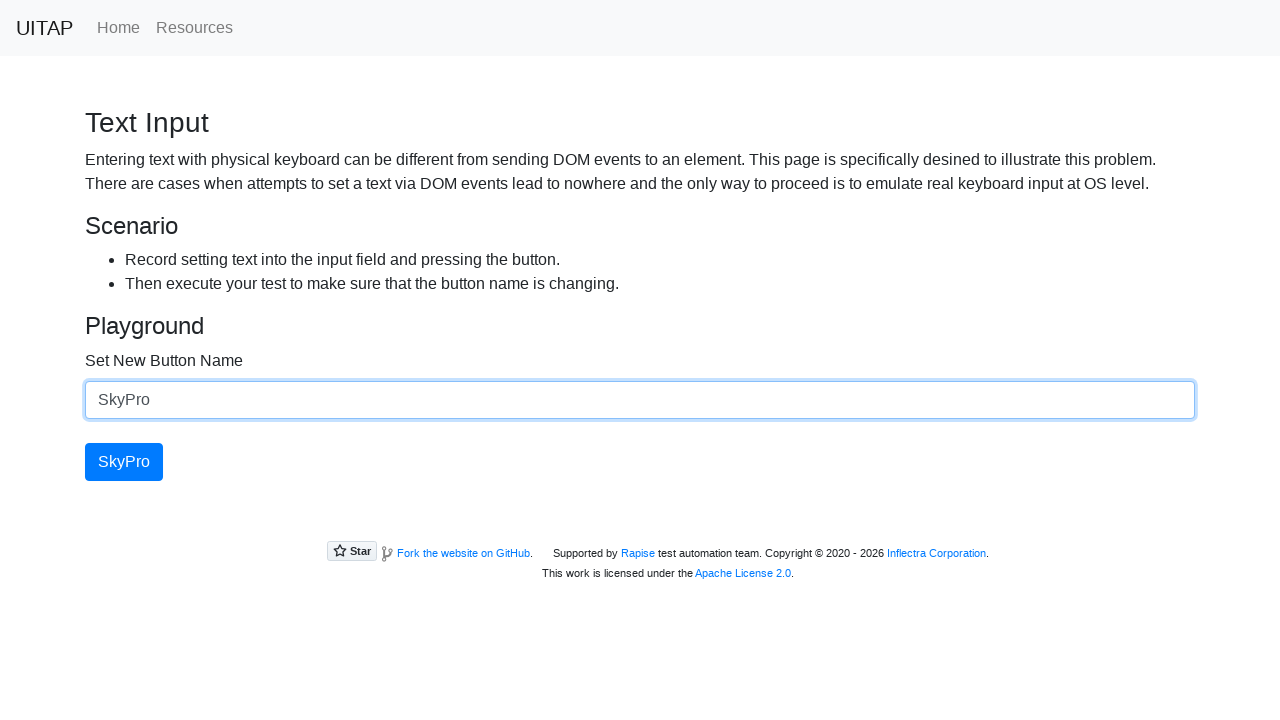

Button text successfully updated to 'SkyPro'
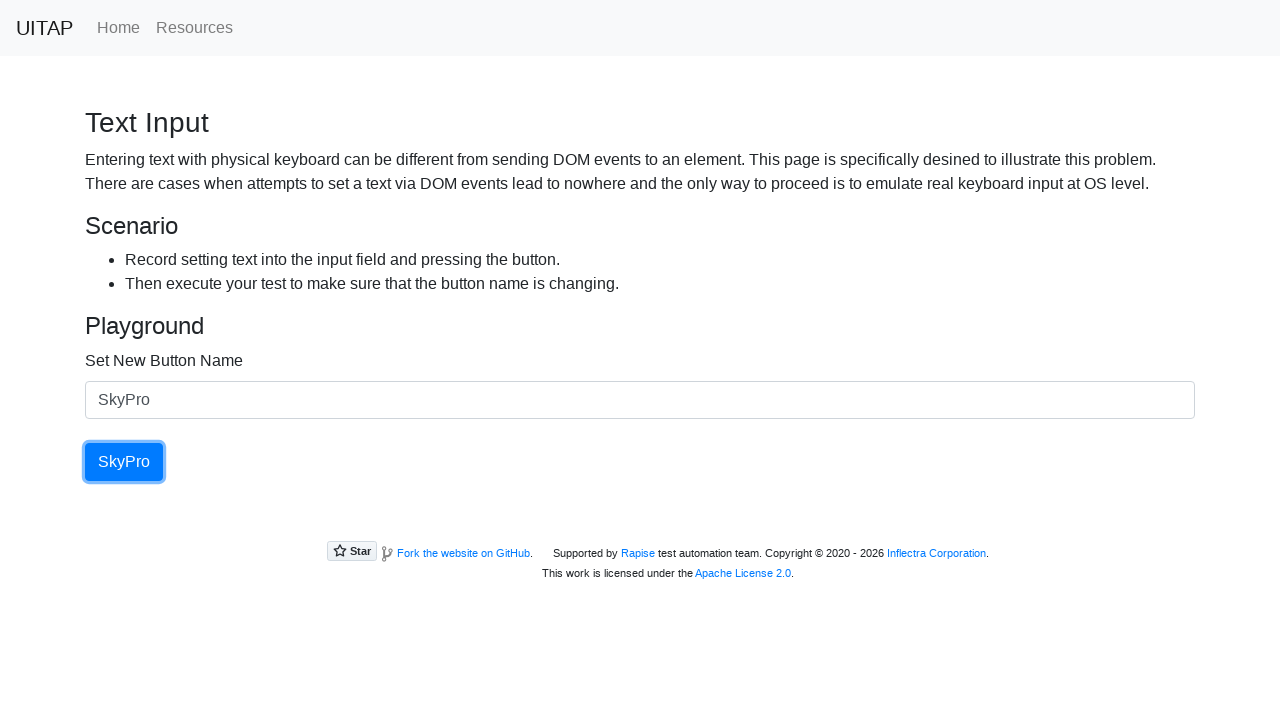

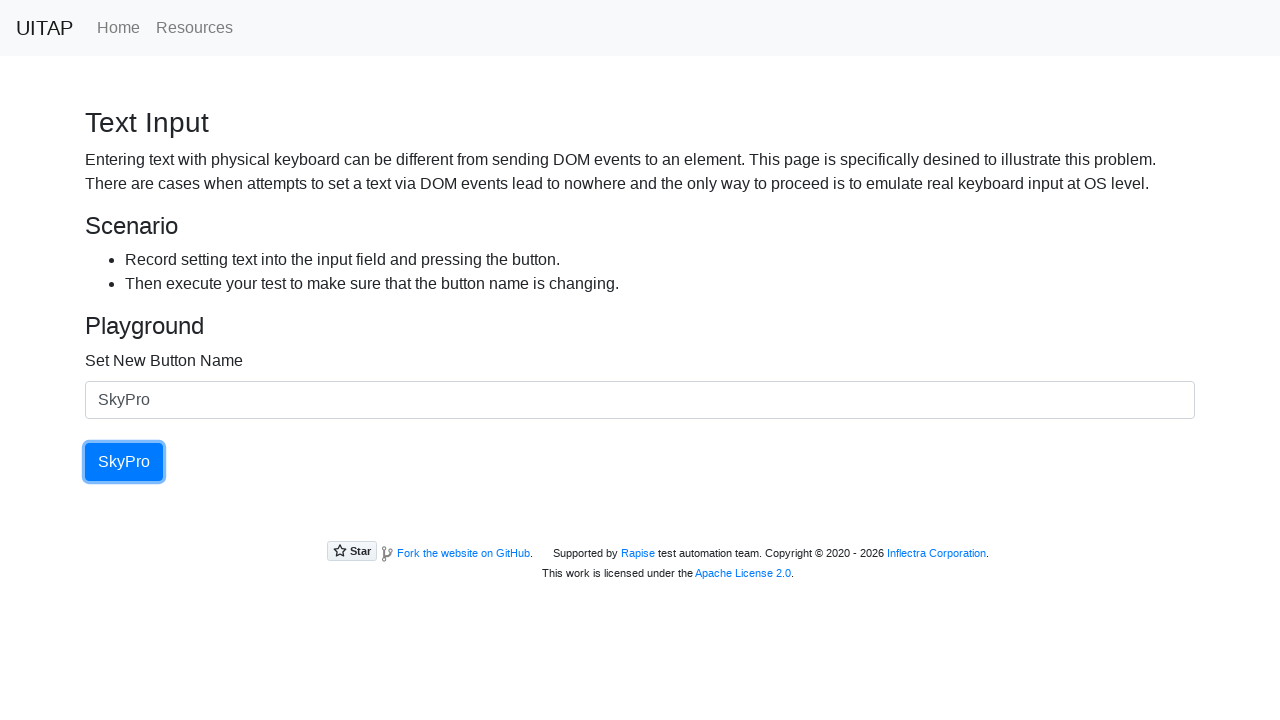